Tests various locator strategies on a registration page by checking element visibility and filling form fields including email, telephone, password, and search inputs

Starting URL: https://naveenautomationlabs.com/opencart/index.php?route=account/register

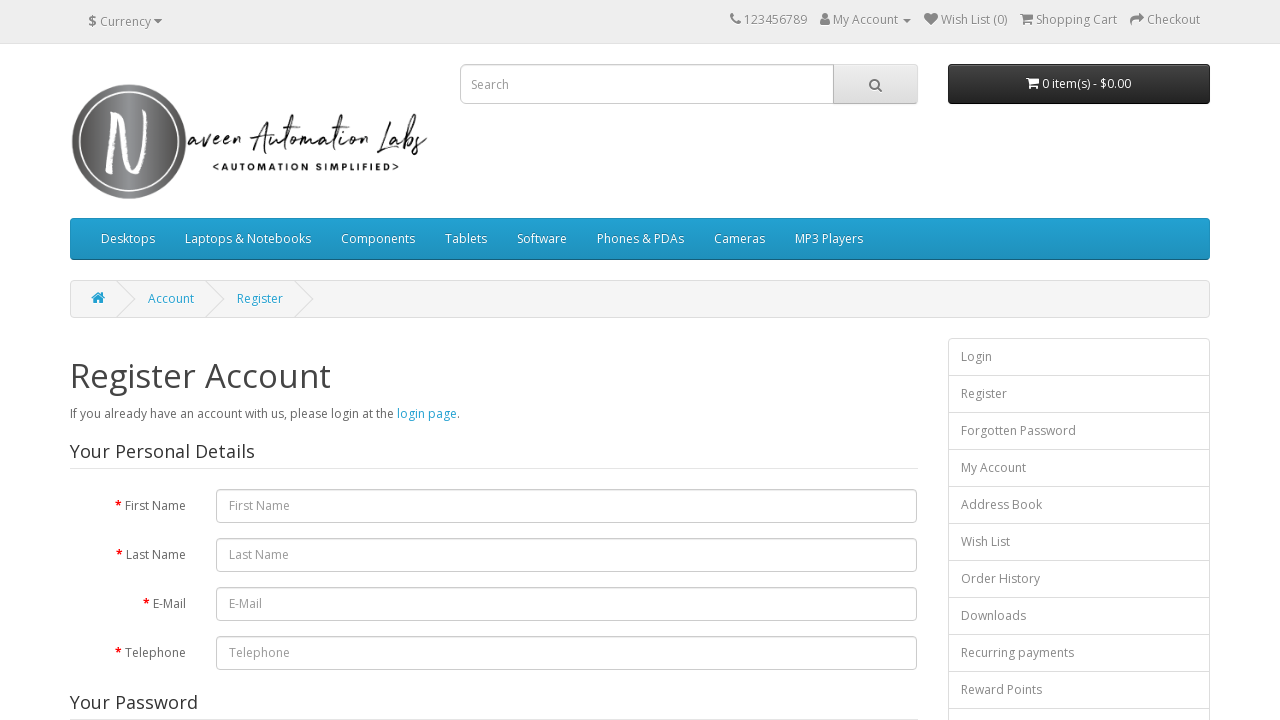

Located logo element with class 'img-responsive'
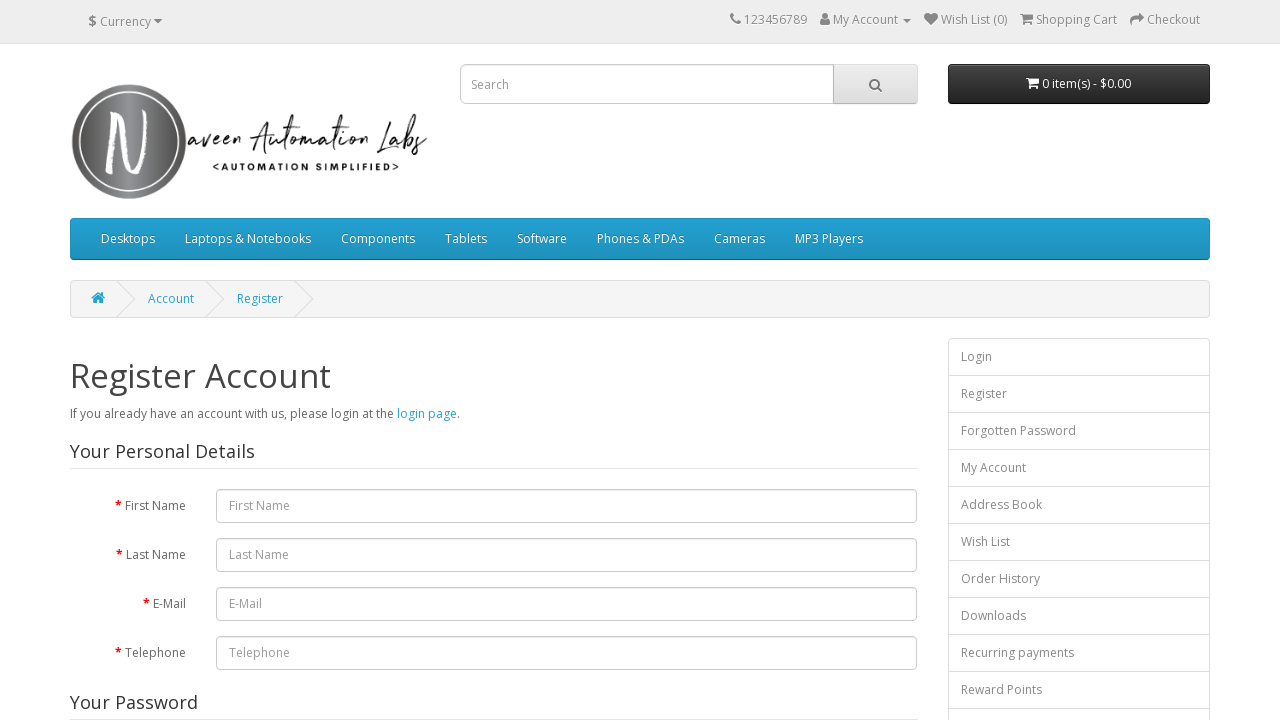

Located 'Register Account' header text and checked if enabled
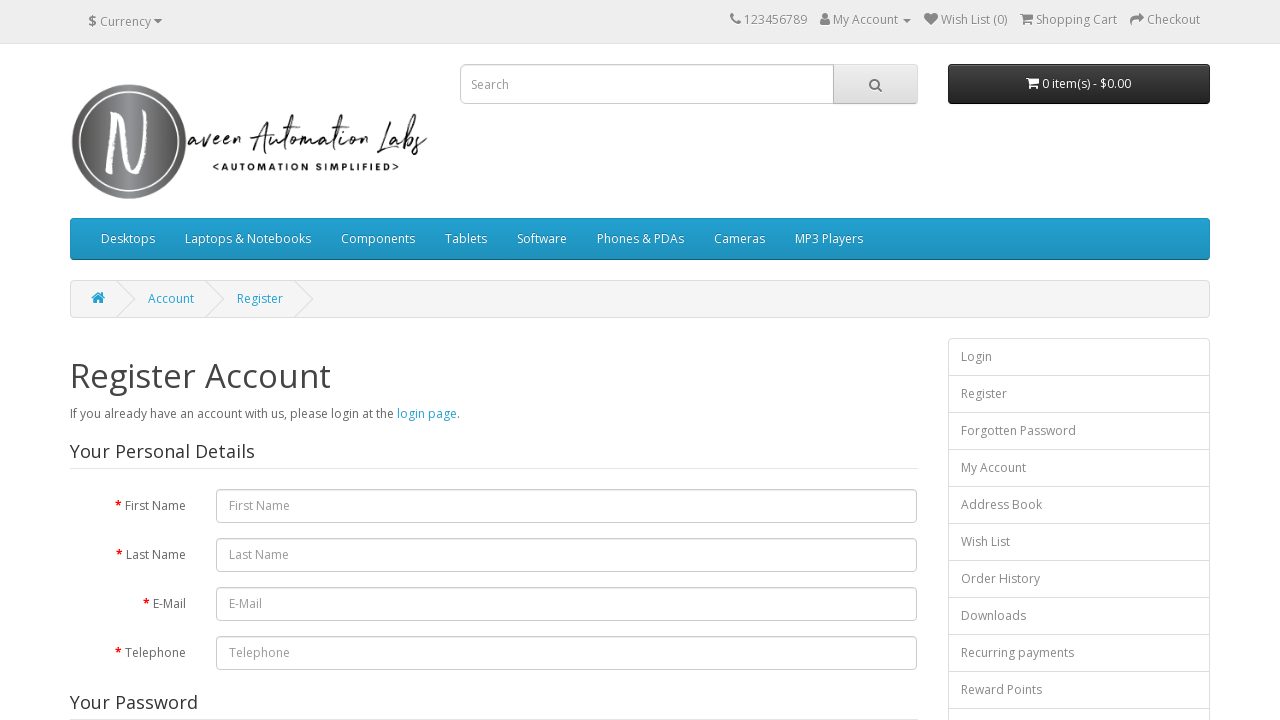

Located 'Continue' button and checked if enabled
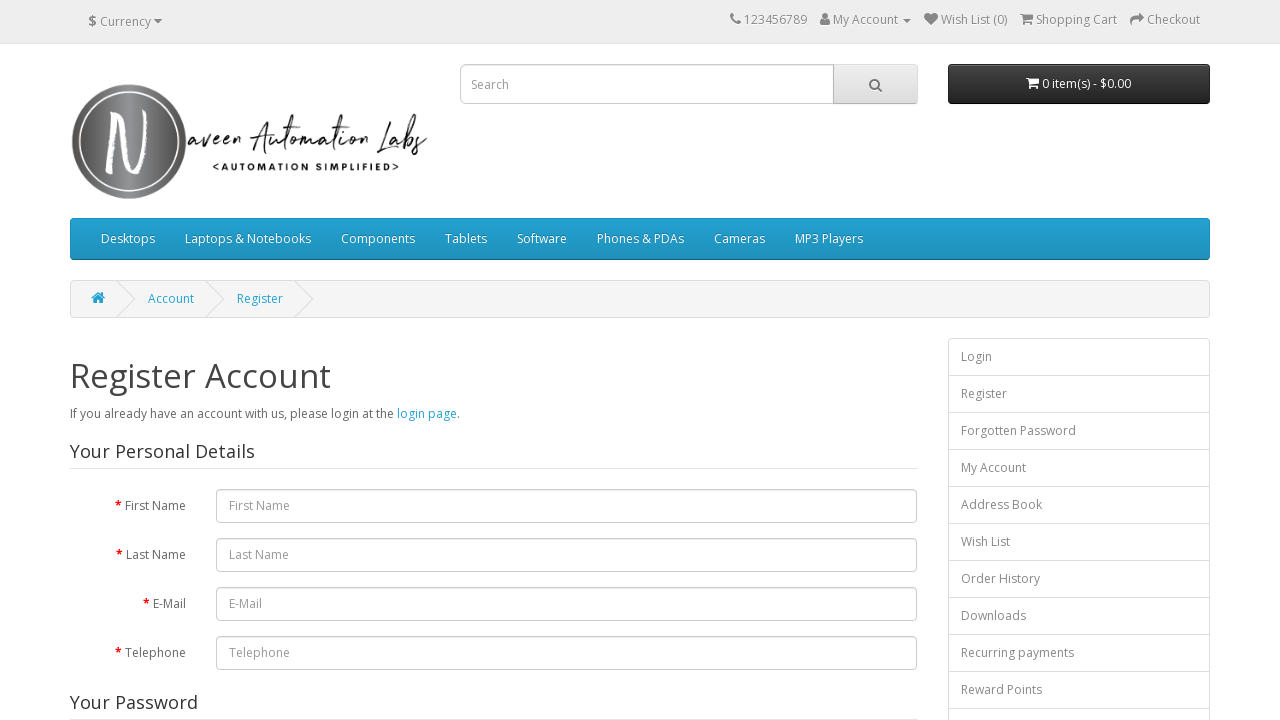

Located 'Forgotten Password' link and checked if enabled
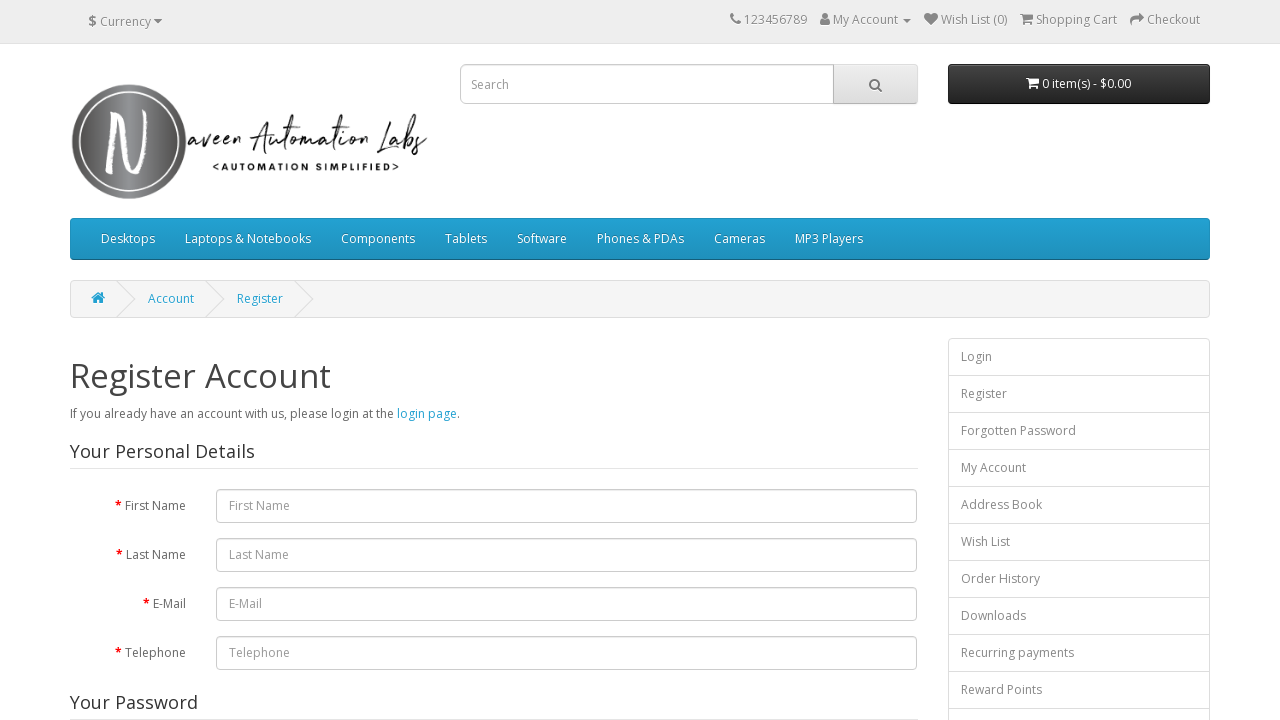

Filled email field with 'testuser472@example.com' on input#input-email
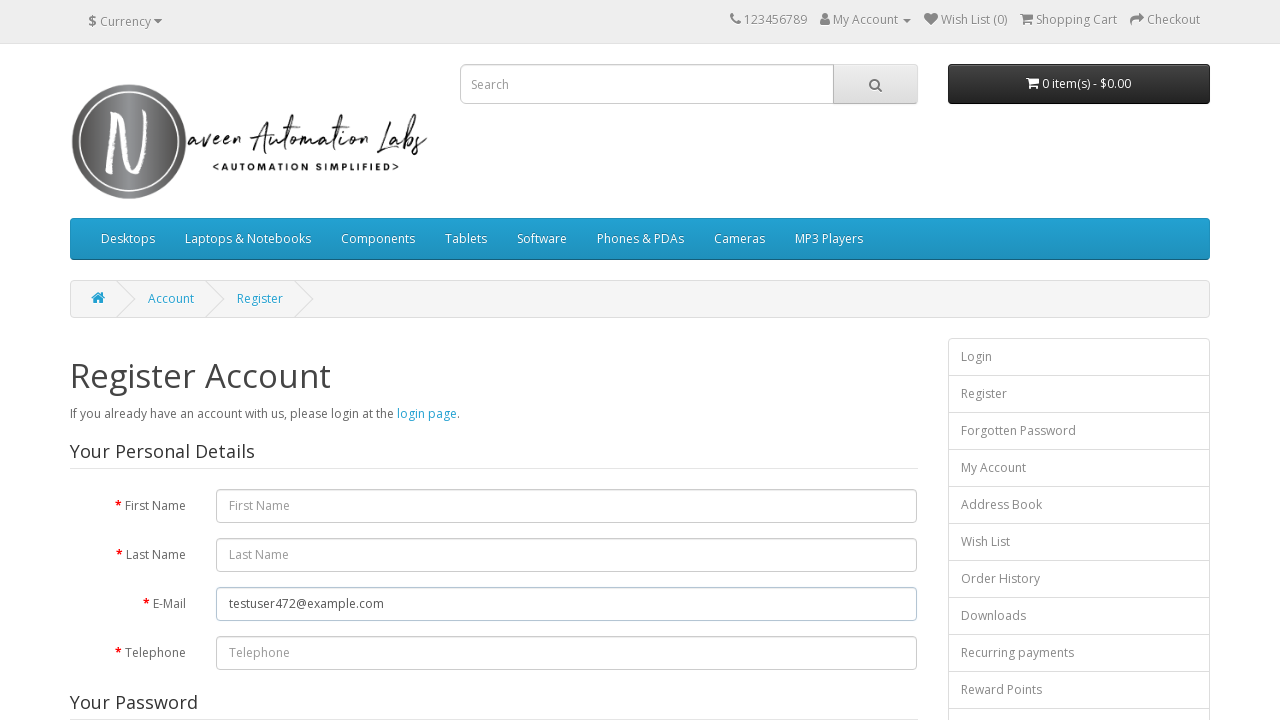

Filled telephone field with '5551234567' on input[name="telephone"]
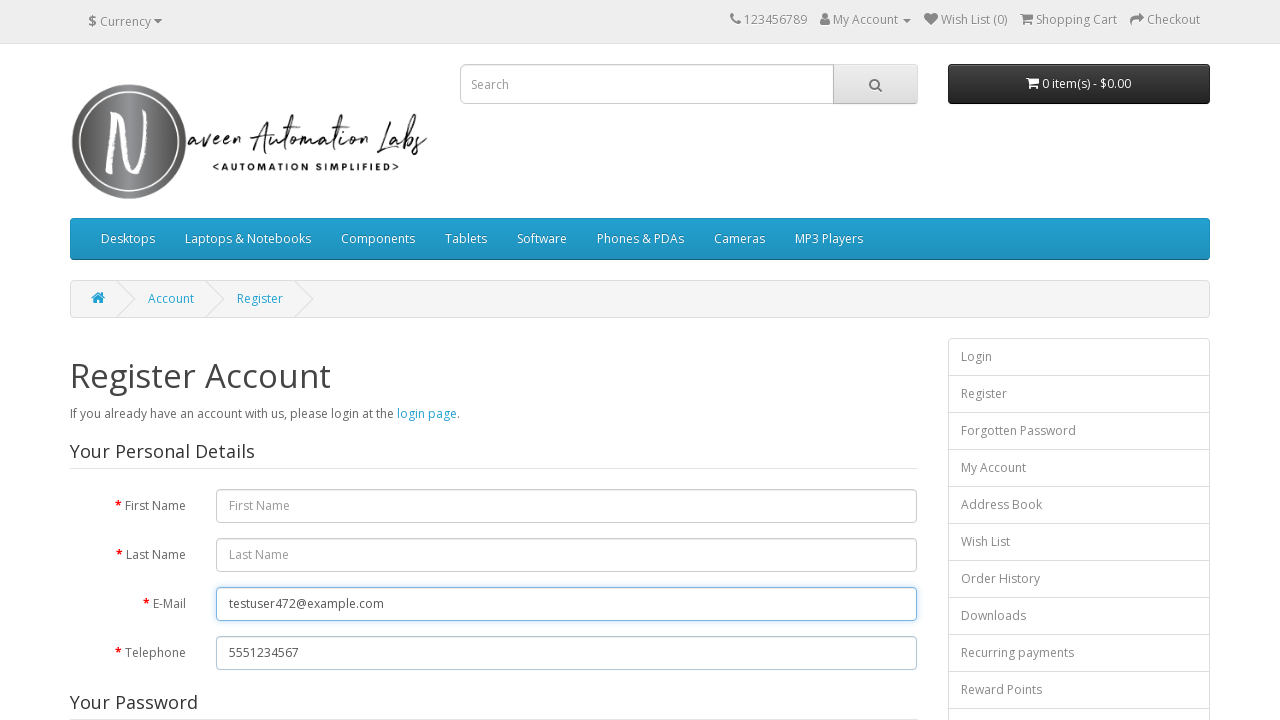

Clicked privacy policy checkbox at (825, 424) on input[type="checkbox"]
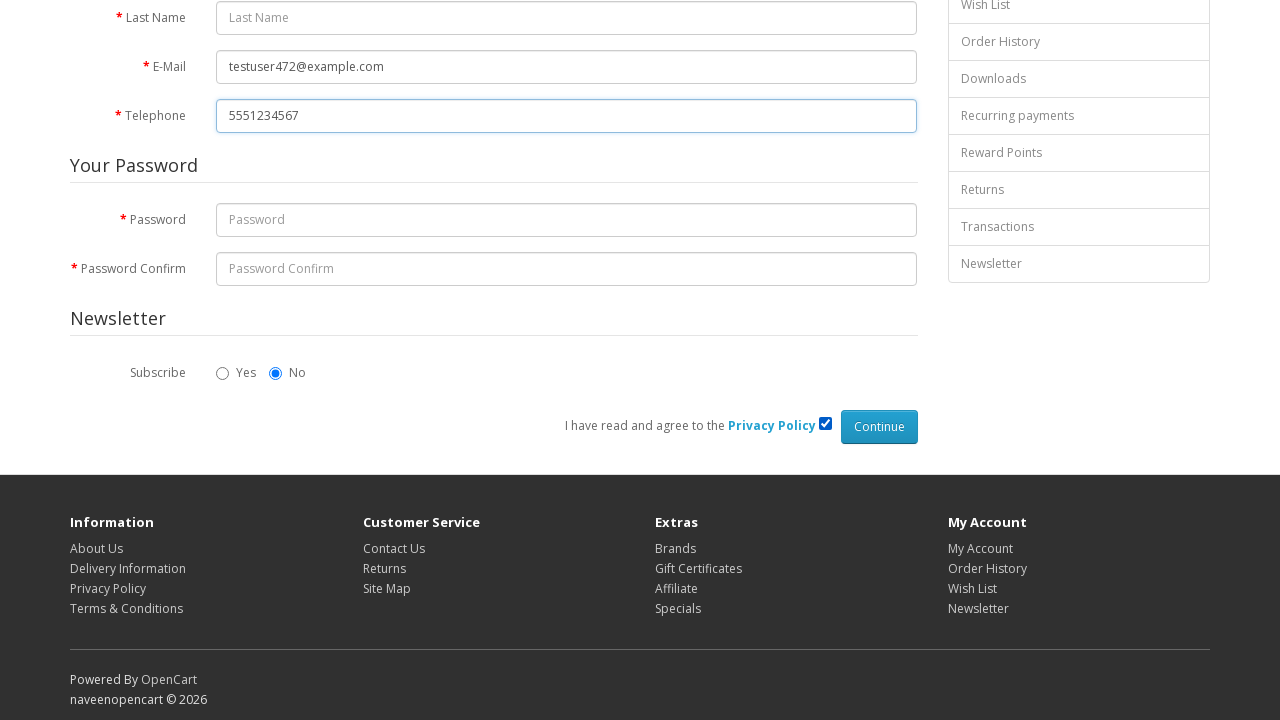

Filled password field with 'SecurePass789!' on xpath=//input[@id="input-password"]
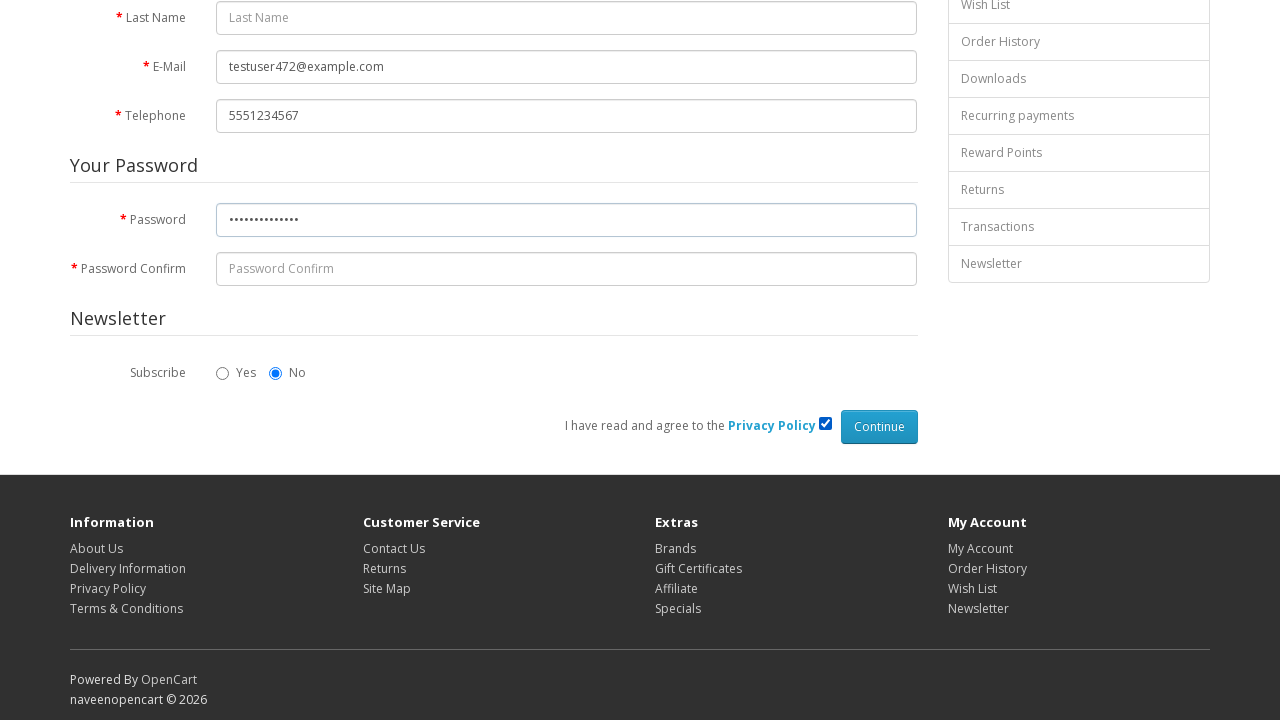

Filled search field with 'macbook' on xpath=//input[@name="search" and @type="text"]
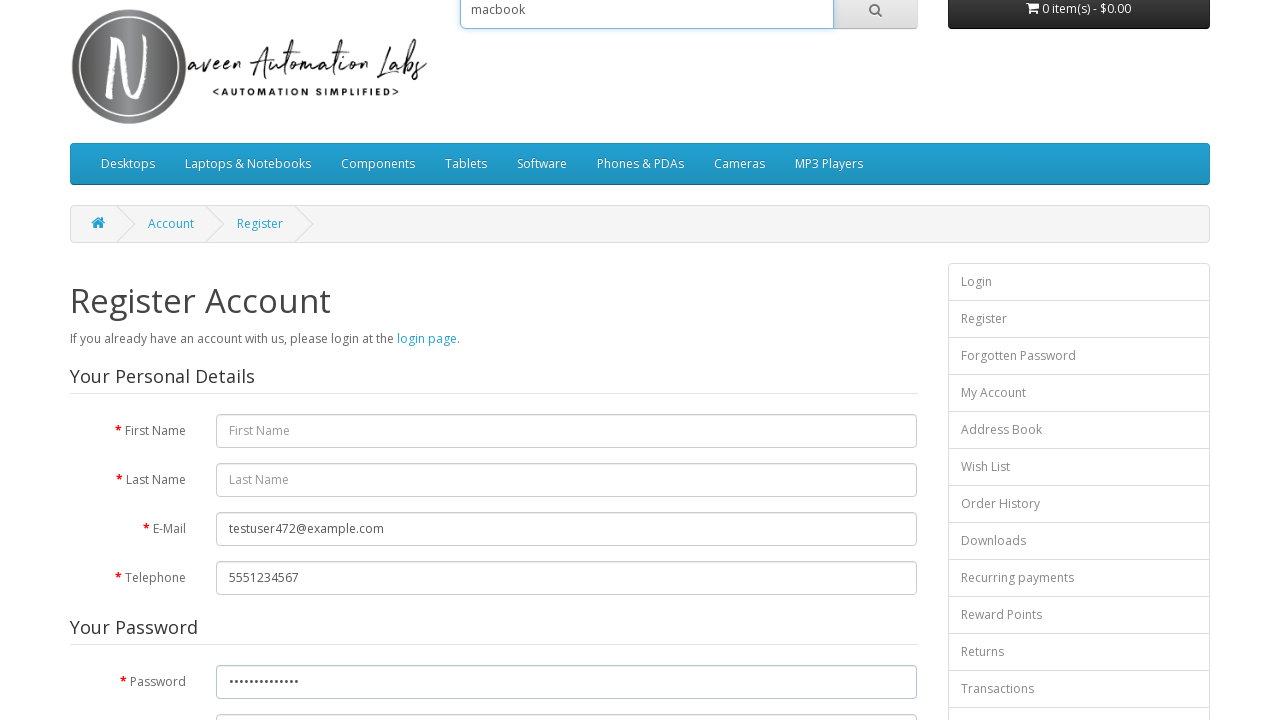

Waited 3000 milliseconds for actions to complete
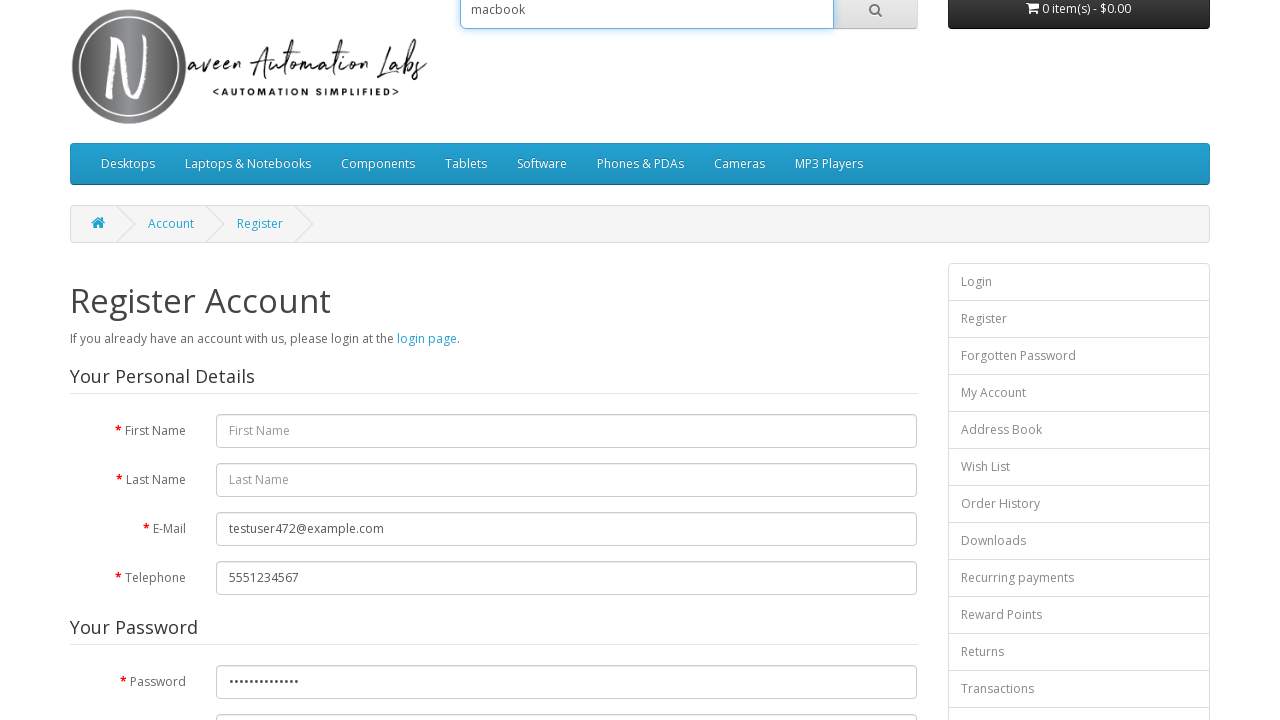

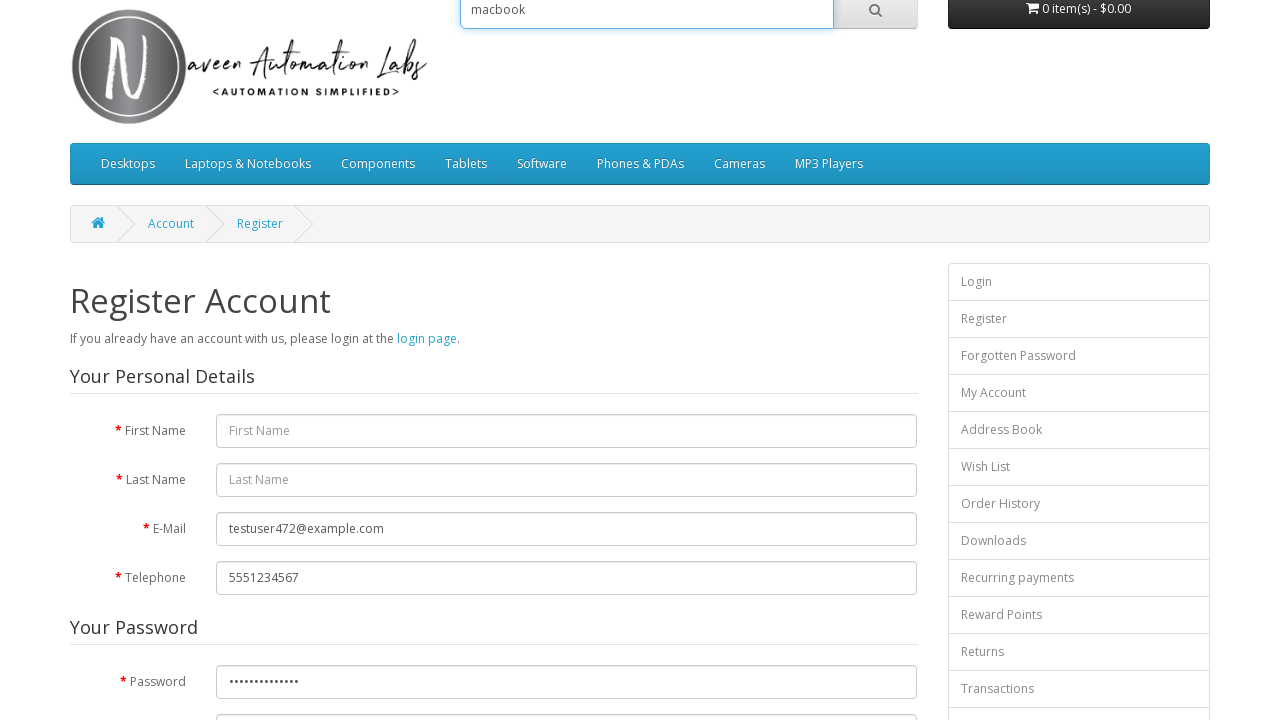